Tests dropdown selection functionality by selecting options using different methods - by index, value, and visible text

Starting URL: https://the-internet.herokuapp.com/dropdown

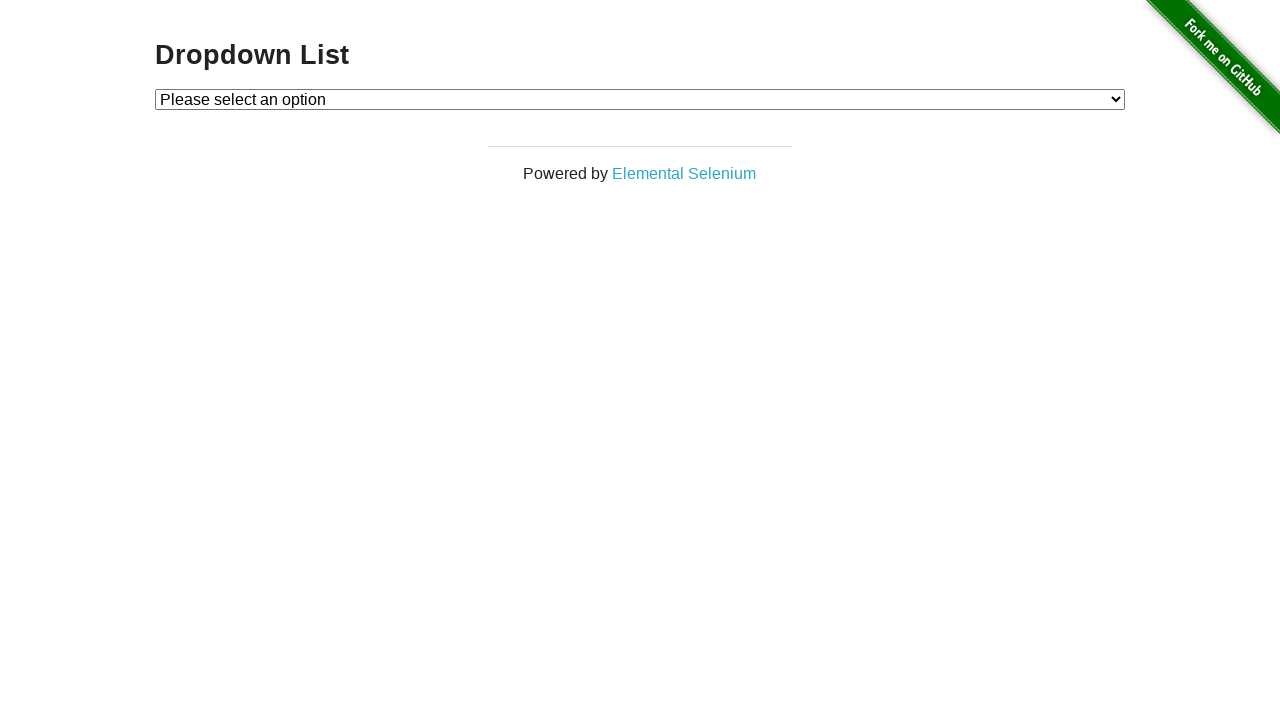

Located dropdown element with id 'dropdown'
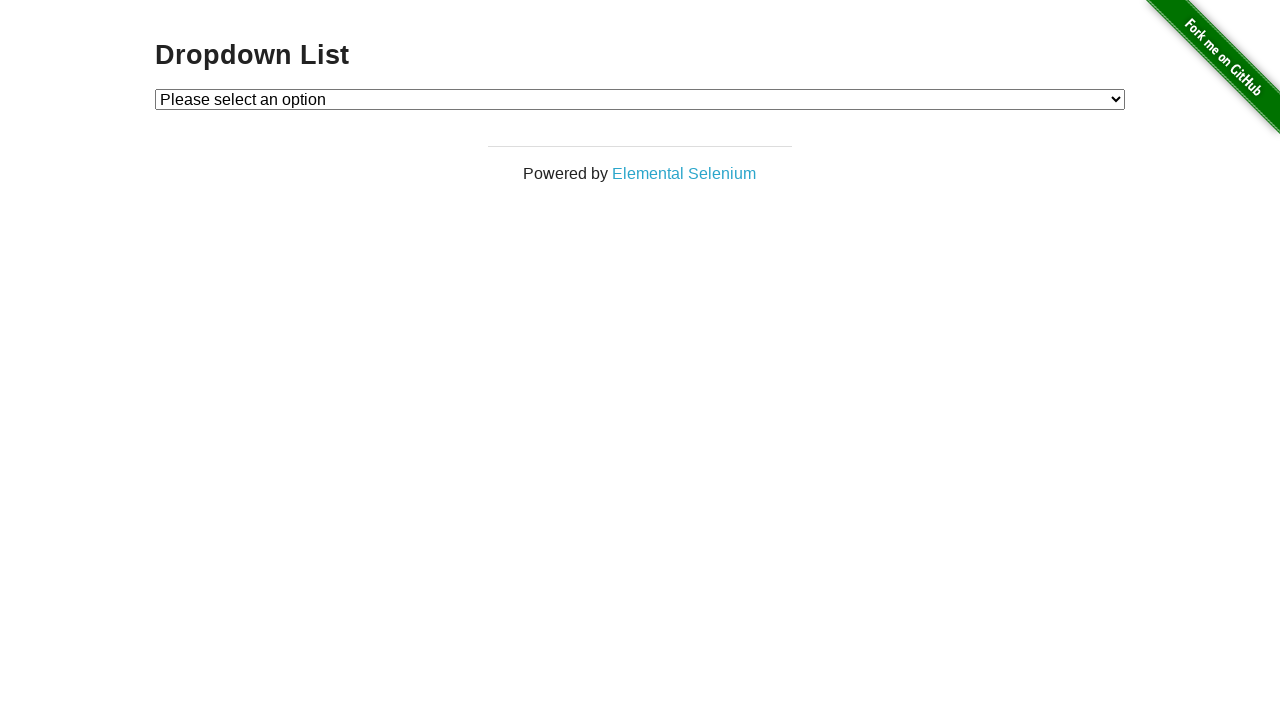

Selected Option 1 by index (index 1) on #dropdown
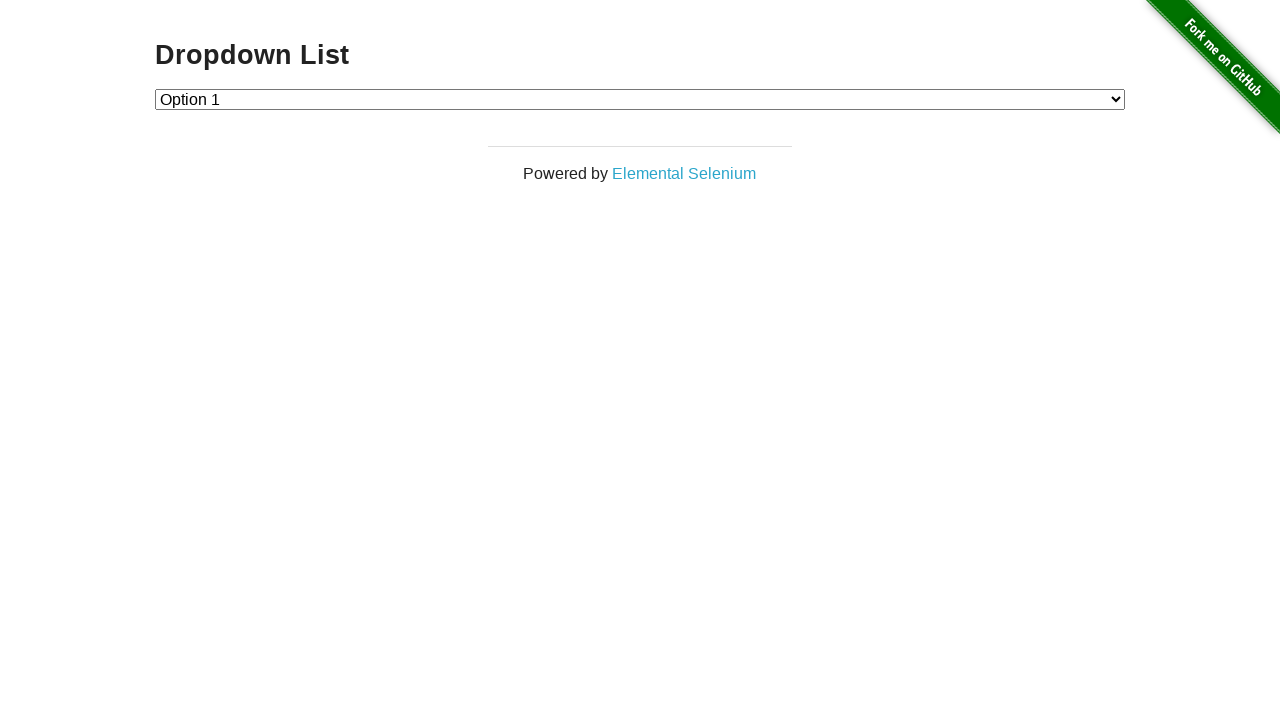

Selected Option 2 by value on #dropdown
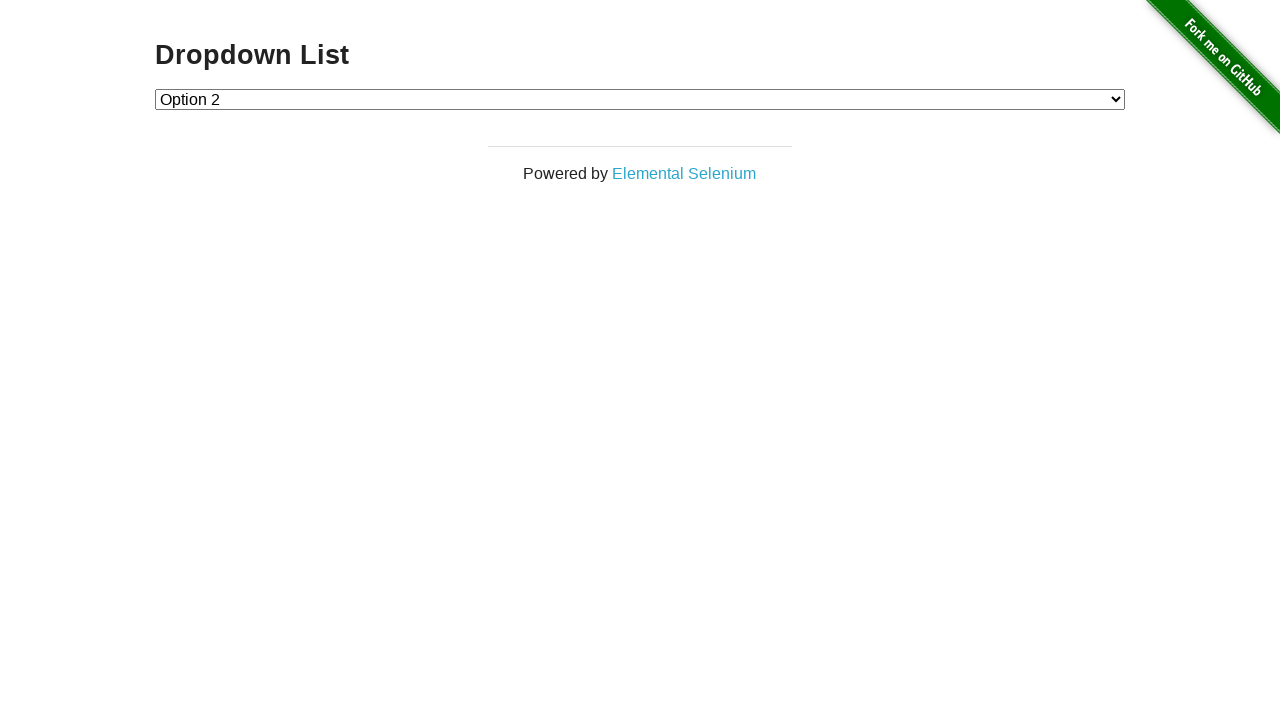

Selected Option 1 by visible text label on #dropdown
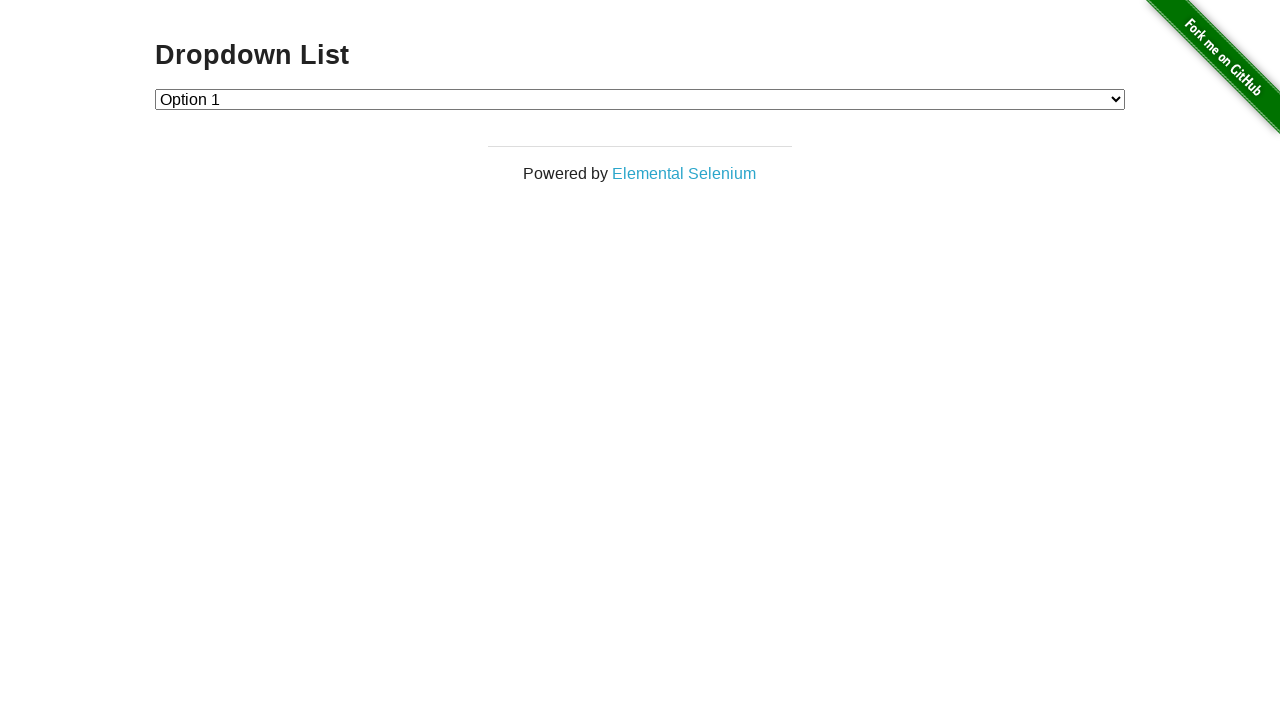

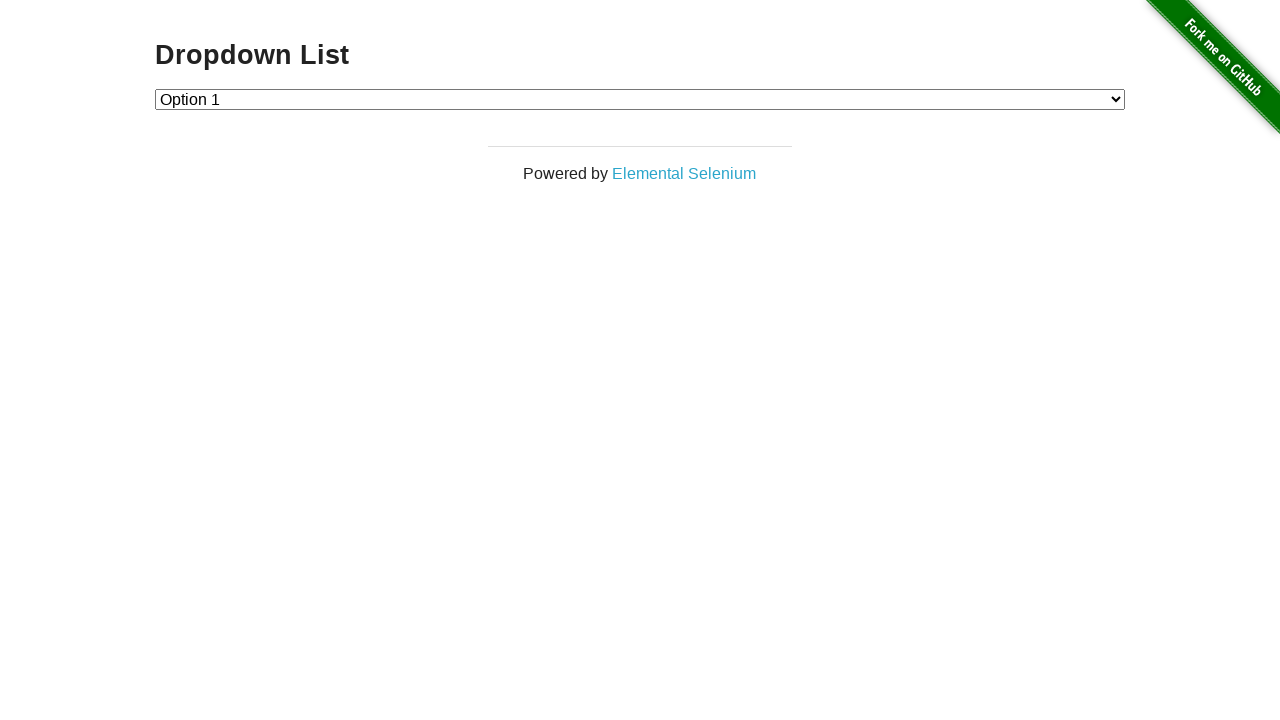